Navigates to a CSDN blog page and verifies that article links are present on the page.

Starting URL: https://blog.csdn.net/lzw_java?type=blog

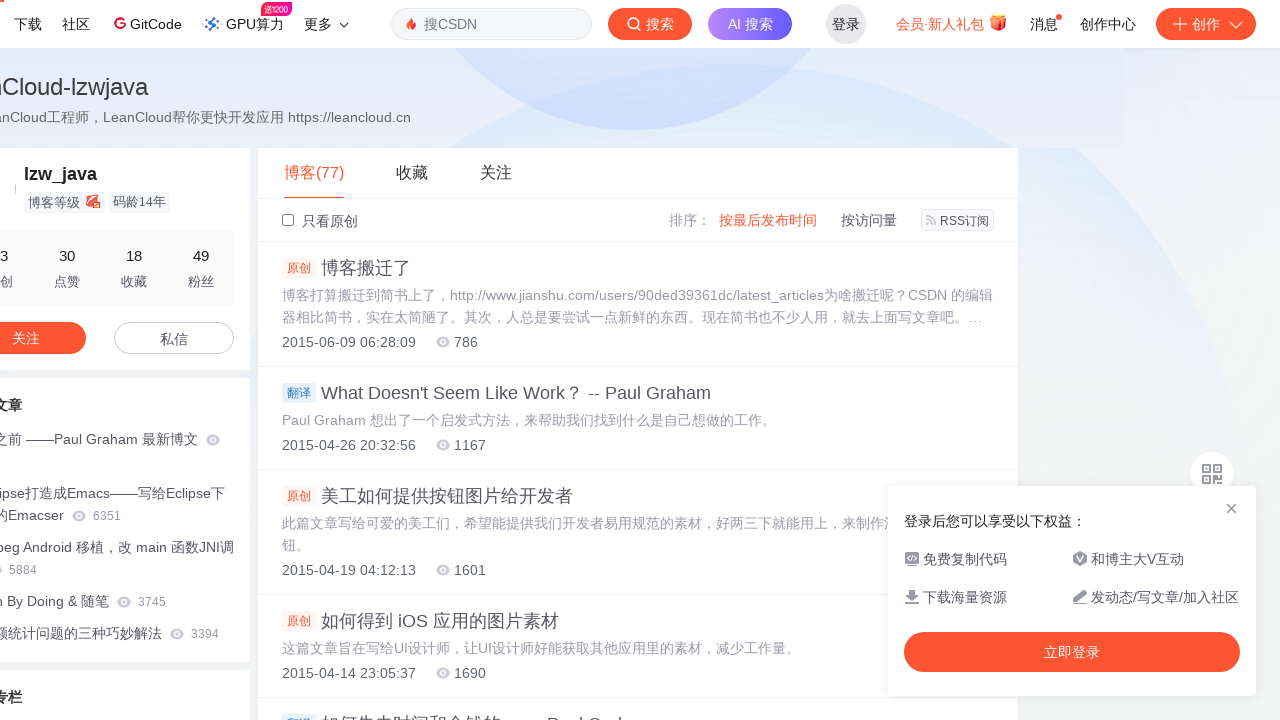

Navigated to CSDN blog page for user lzw_java
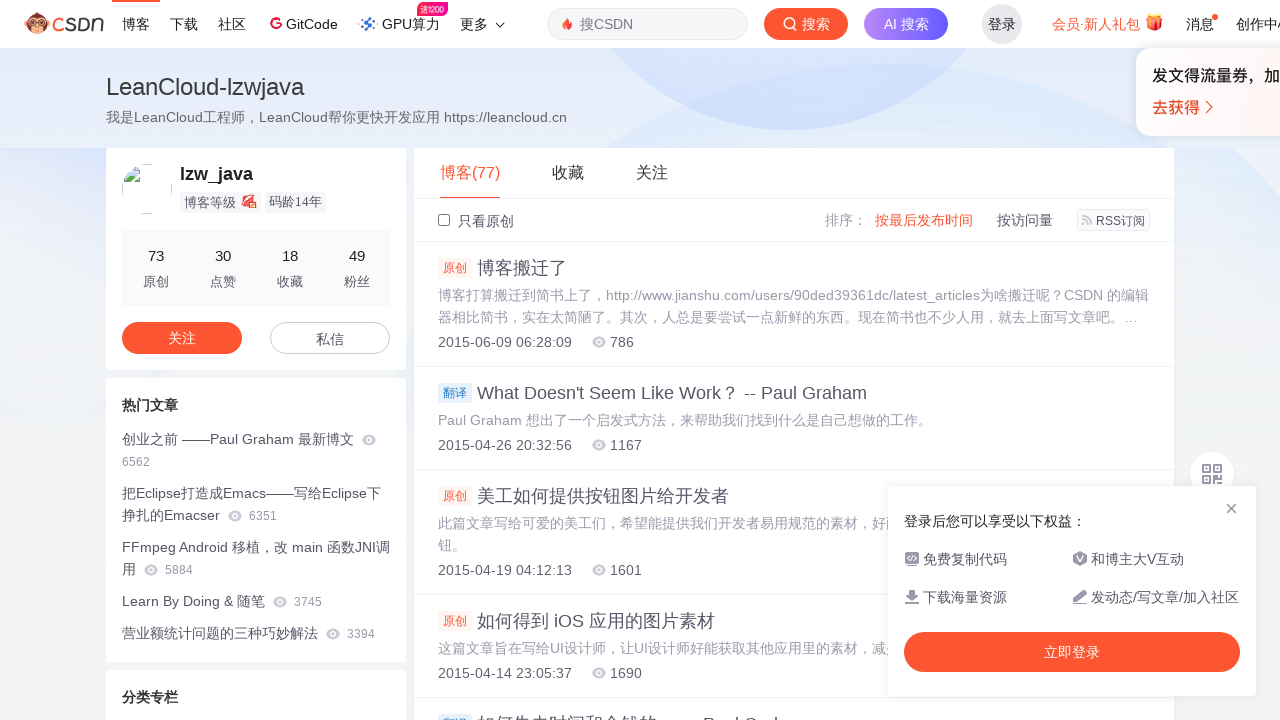

Verified article links are present on the page
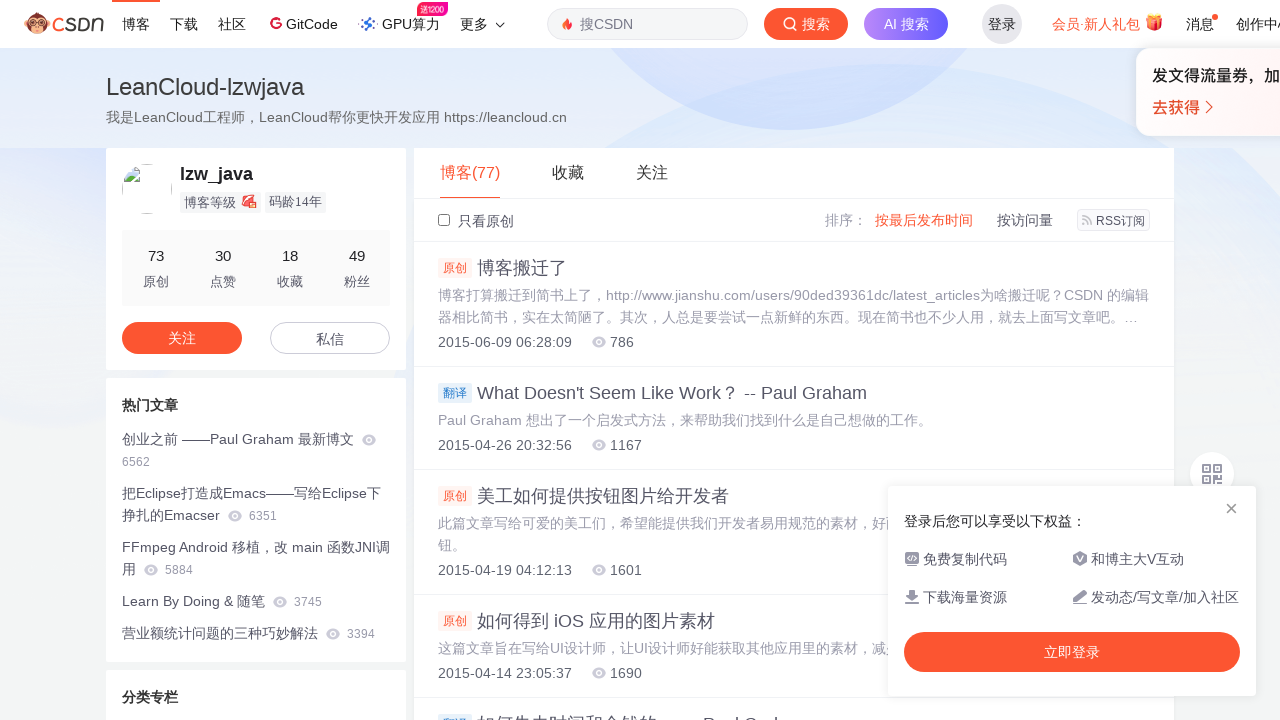

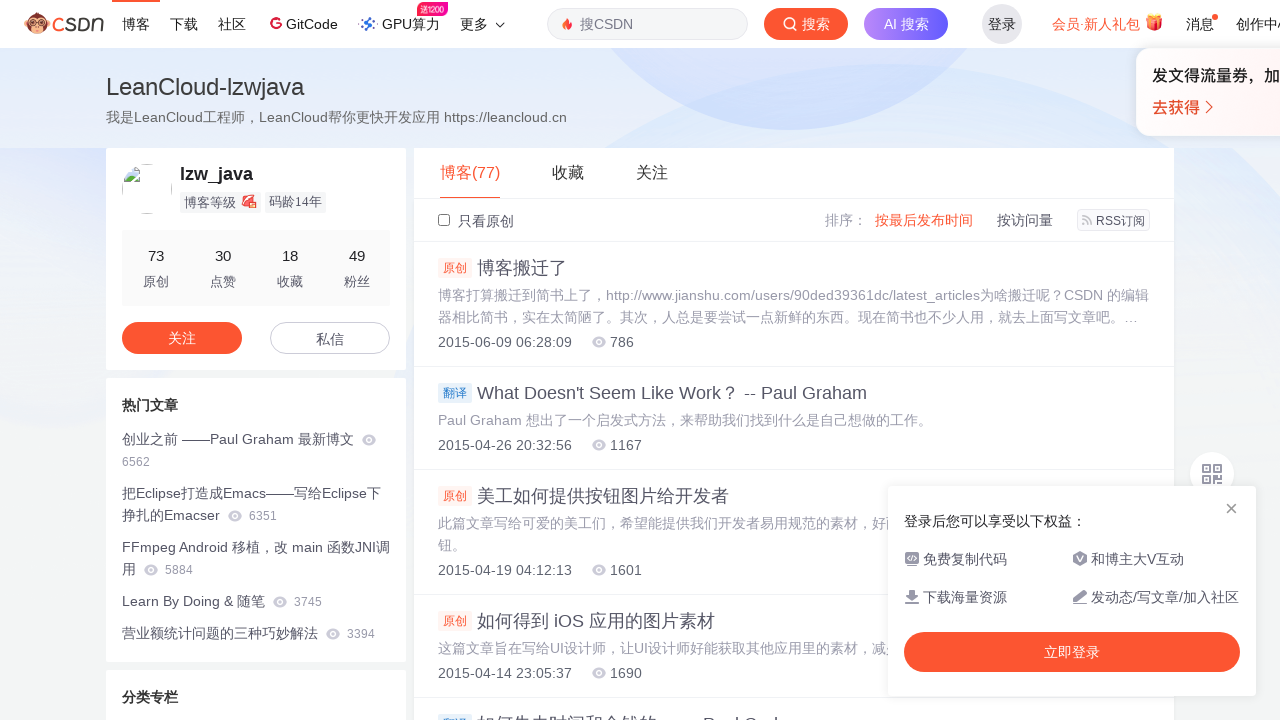